Navigates to EZTABLE restaurant search page and scrolls down multiple times to load more restaurant listings via infinite scroll.

Starting URL: https://tw.eztable.com/search

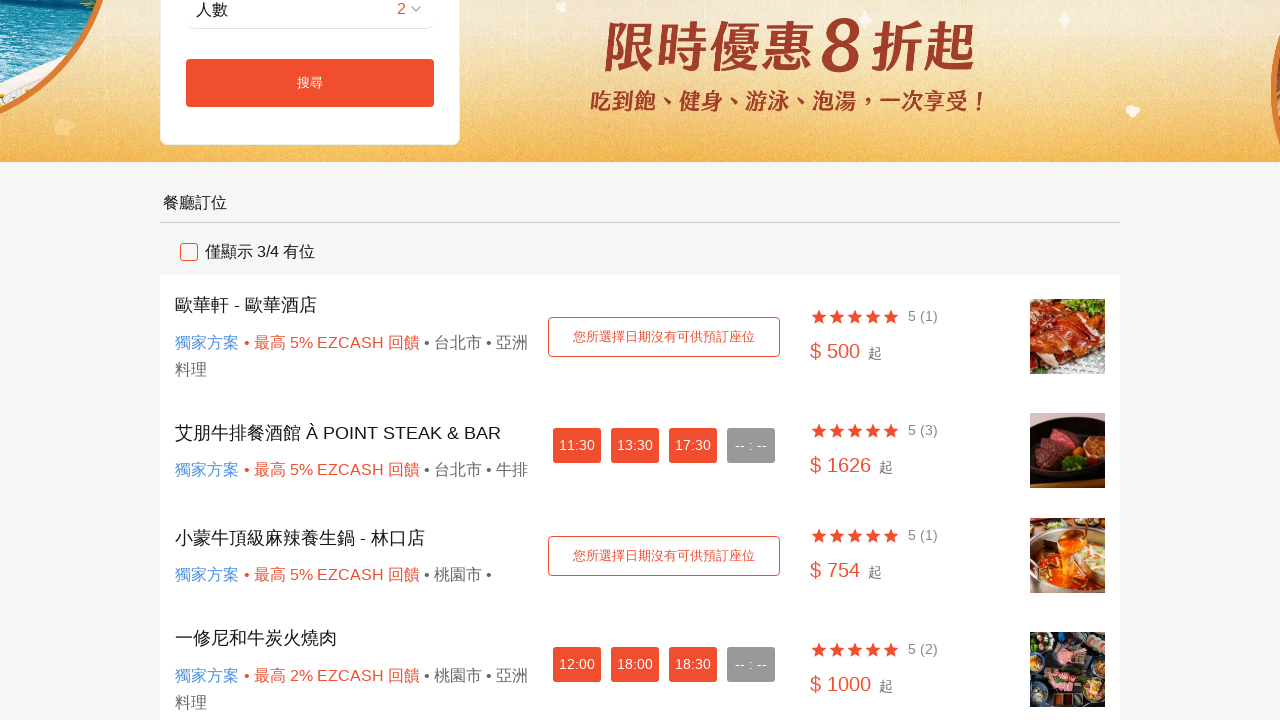

Waited for network idle state on EZTABLE search page
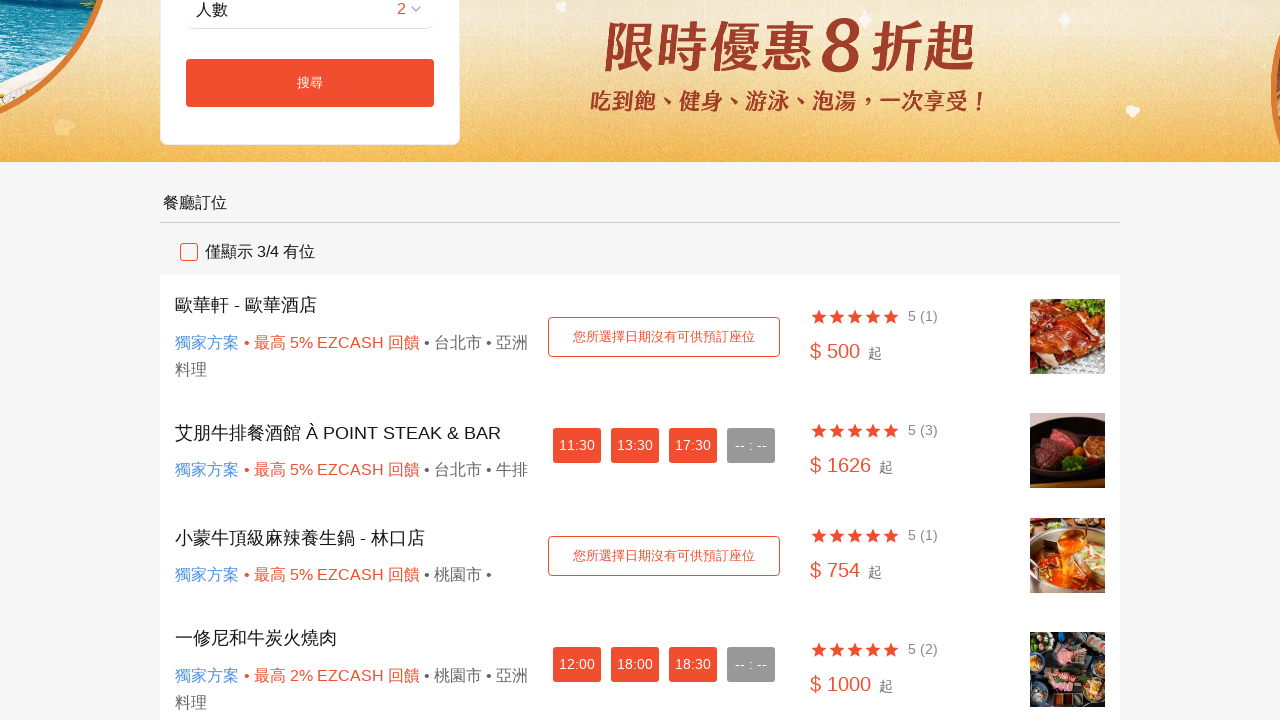

Scrolled to bottom of page to trigger infinite scroll (first scroll)
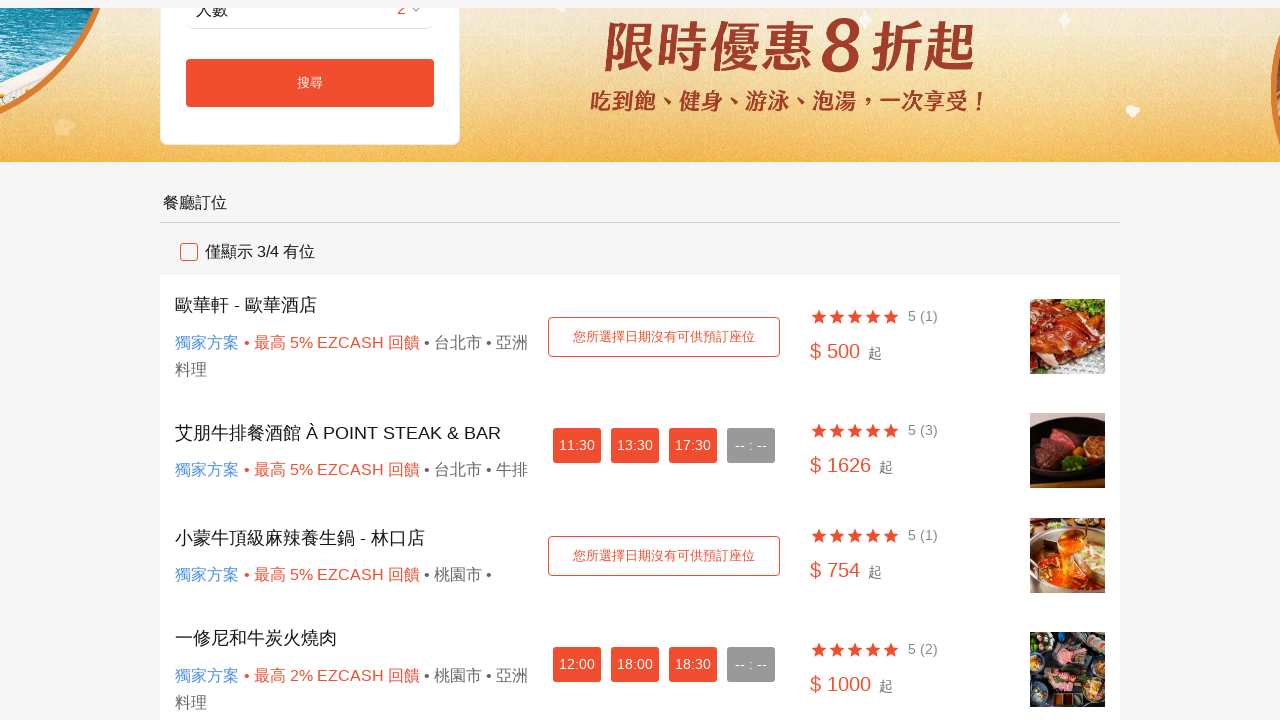

Waited 3 seconds for restaurants to load after first scroll
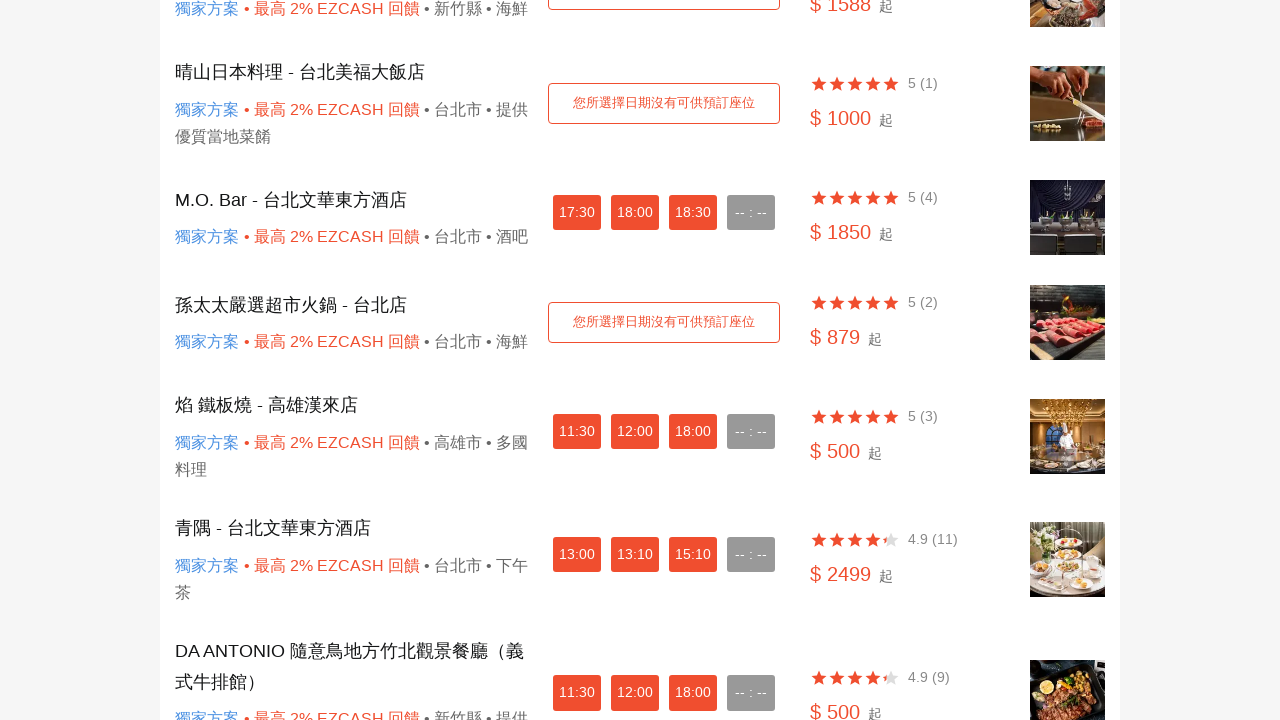

Scrolled to bottom of page again to load more restaurants (second scroll)
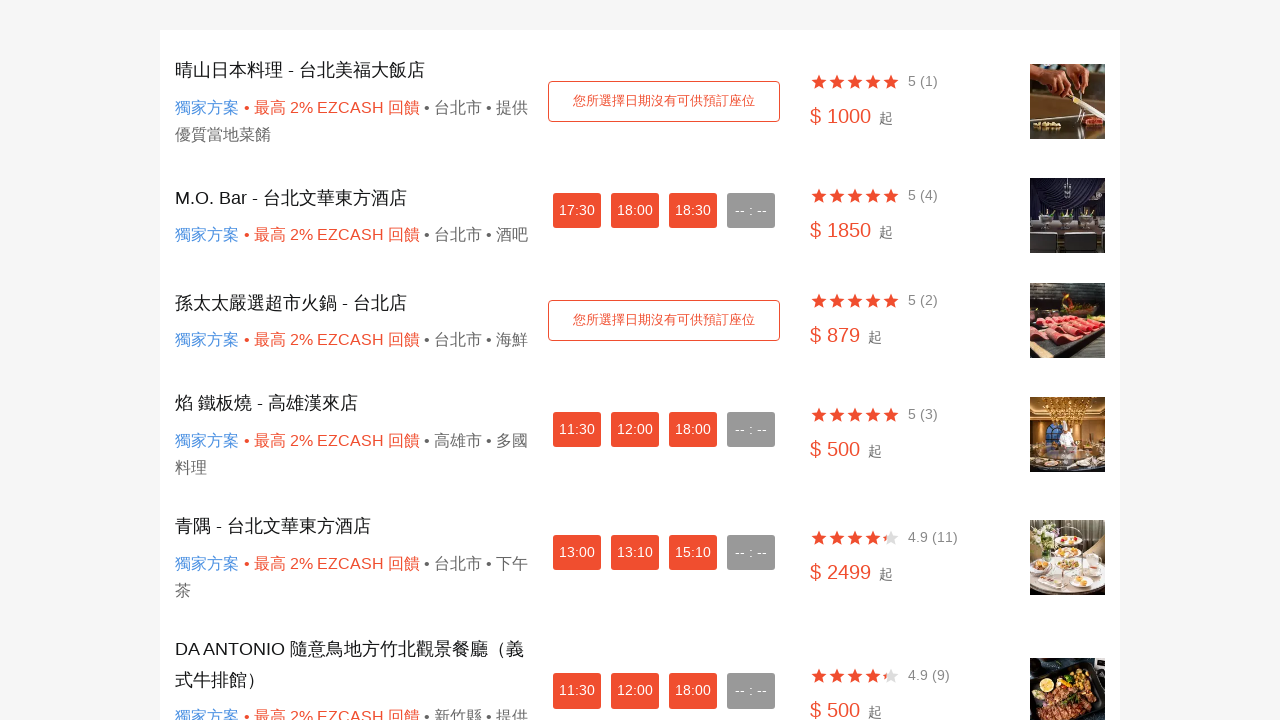

Waited 3 seconds for additional restaurants to load after second scroll
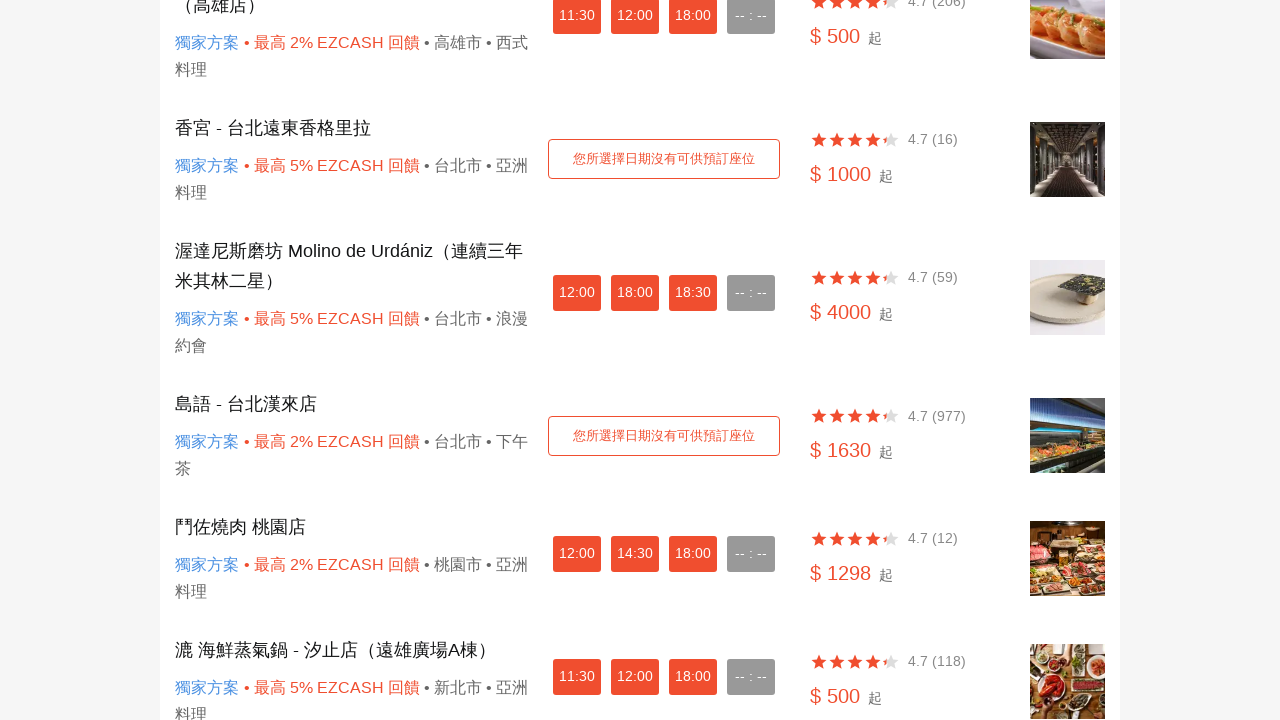

Verified that restaurant listing elements are present on the page
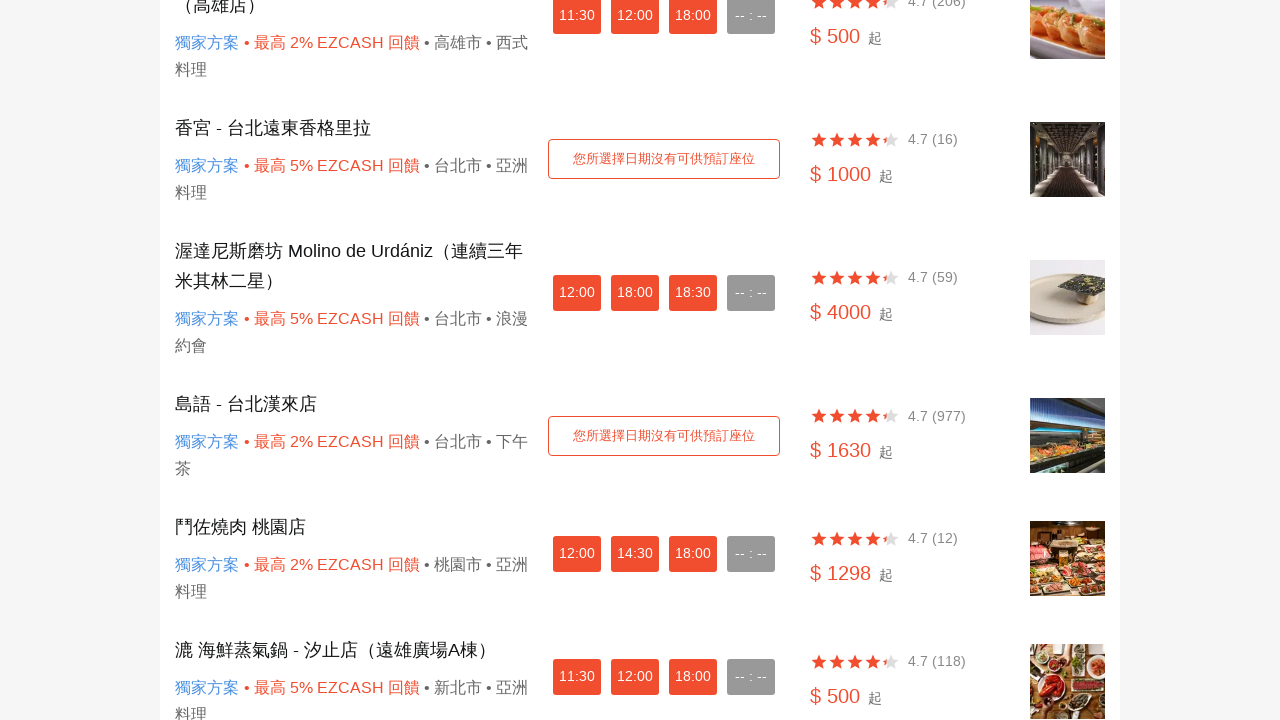

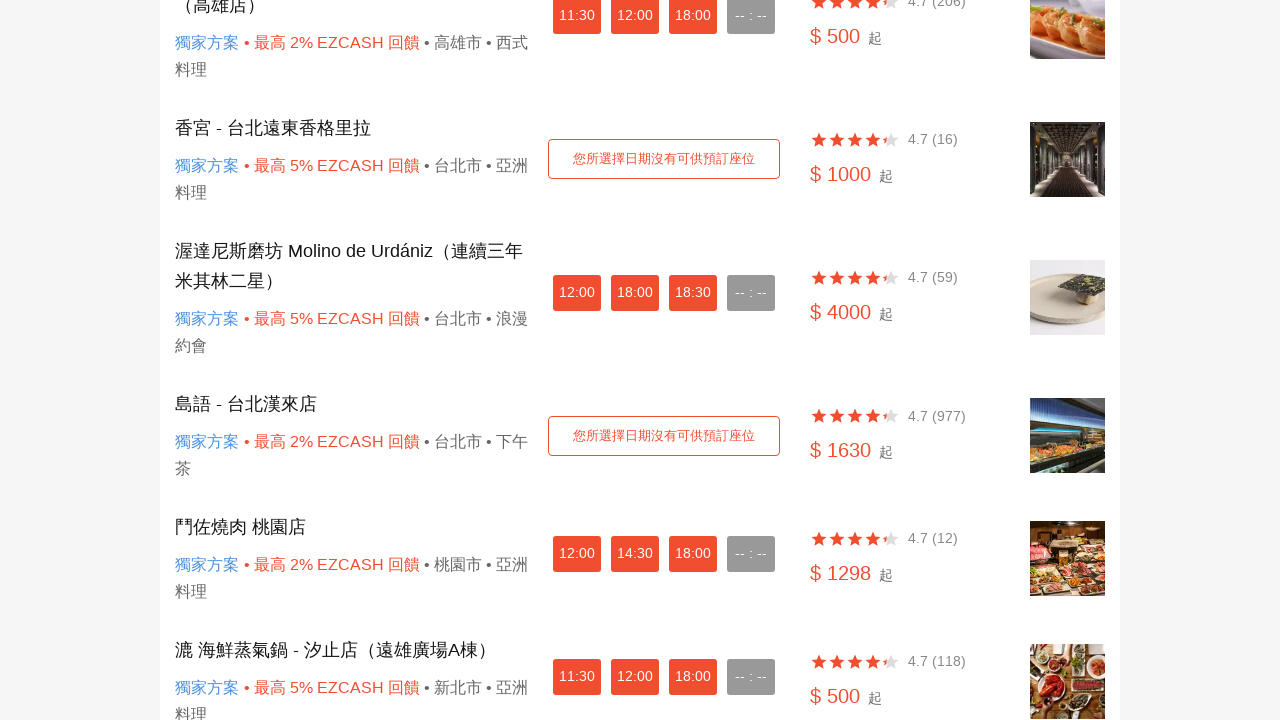